Tests date/time input validation with various date formats

Starting URL: http://testingchallenges.thetestingmap.org/challenge6.php

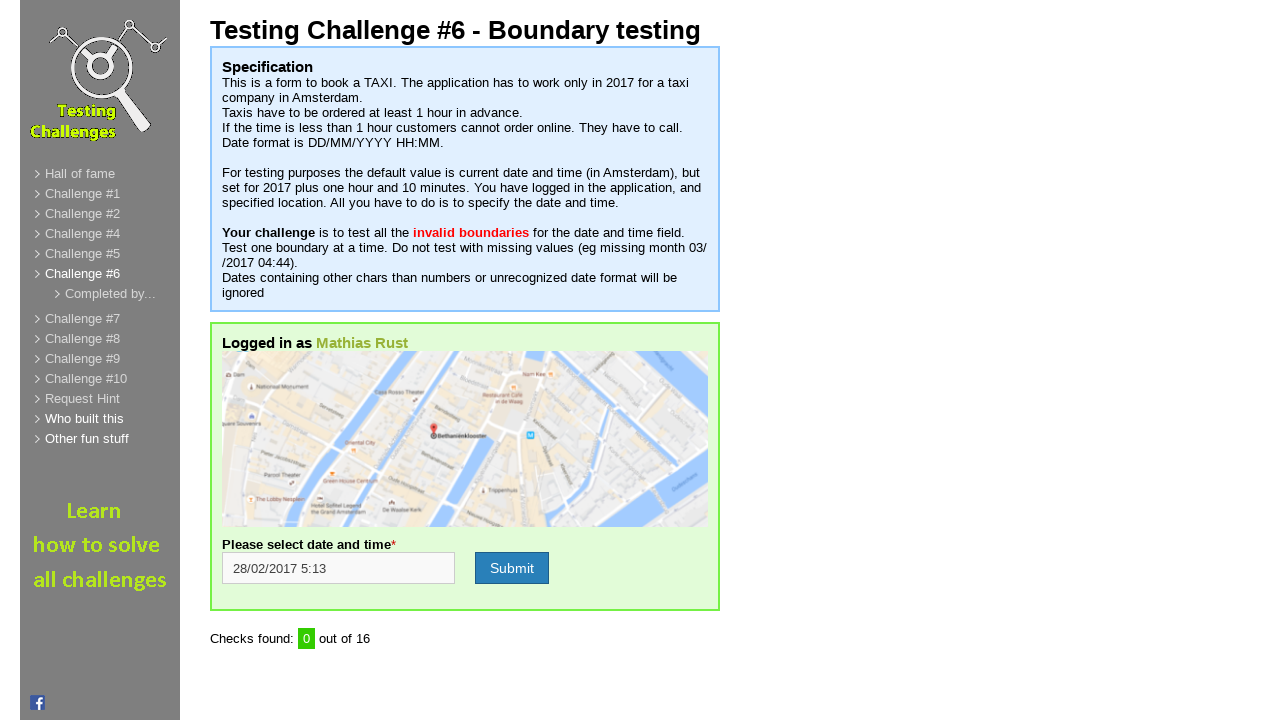

Filled date_time field with '16/03/2017 18:38' on input[name='date_time']
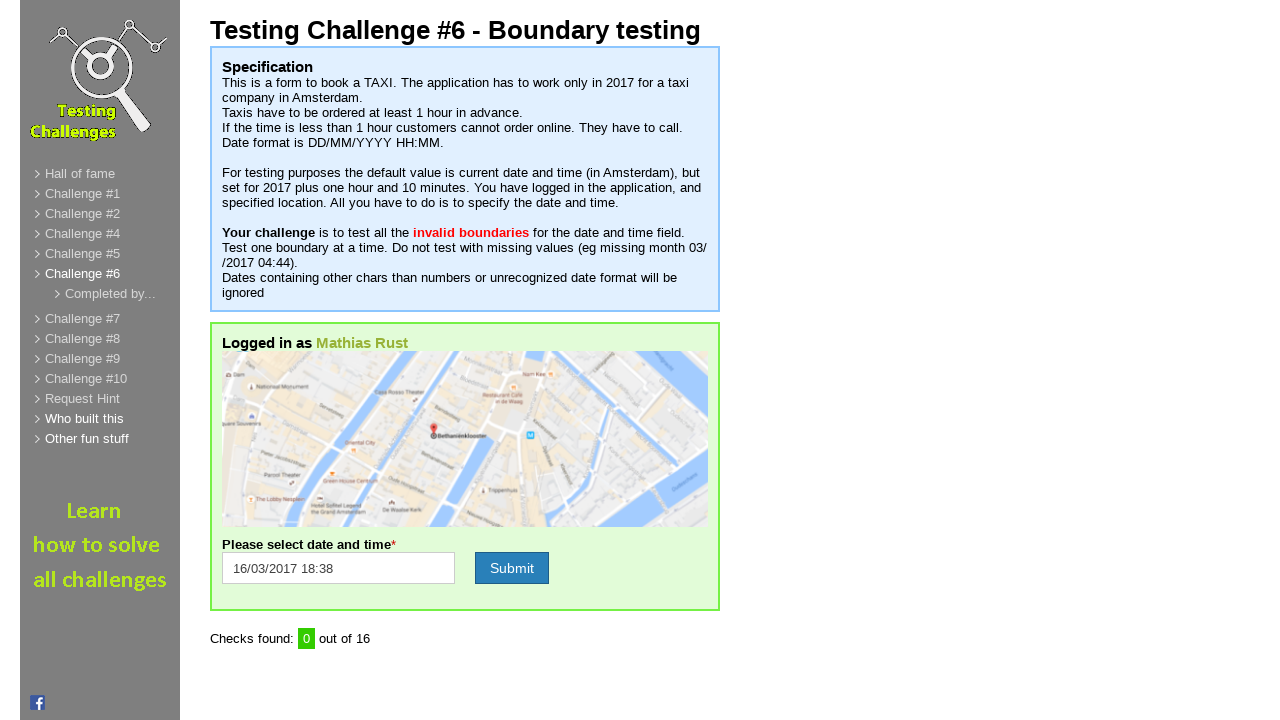

Clicked submit button at (512, 568) on input[name='formSubmit']
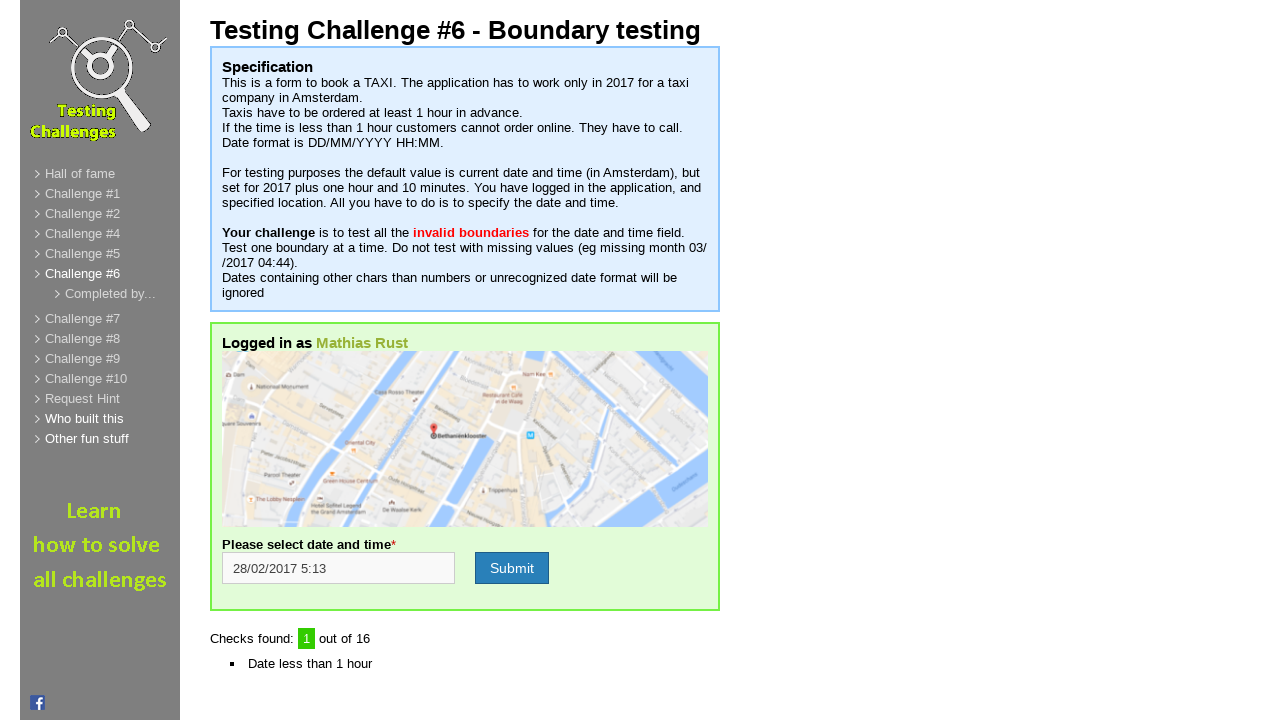

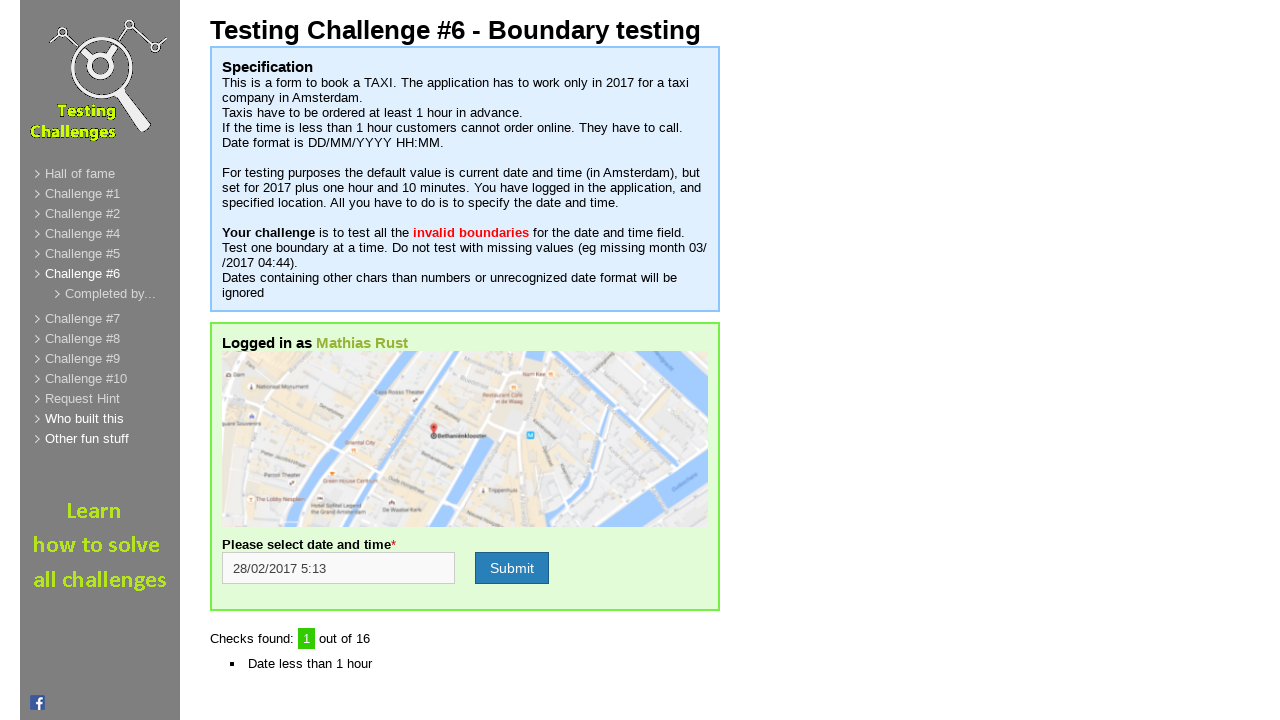